Tests keyboard key press functionality by sending SPACE key to a target element and LEFT arrow key using action builder, then verifying the displayed result text for each key press.

Starting URL: http://the-internet.herokuapp.com/key_presses

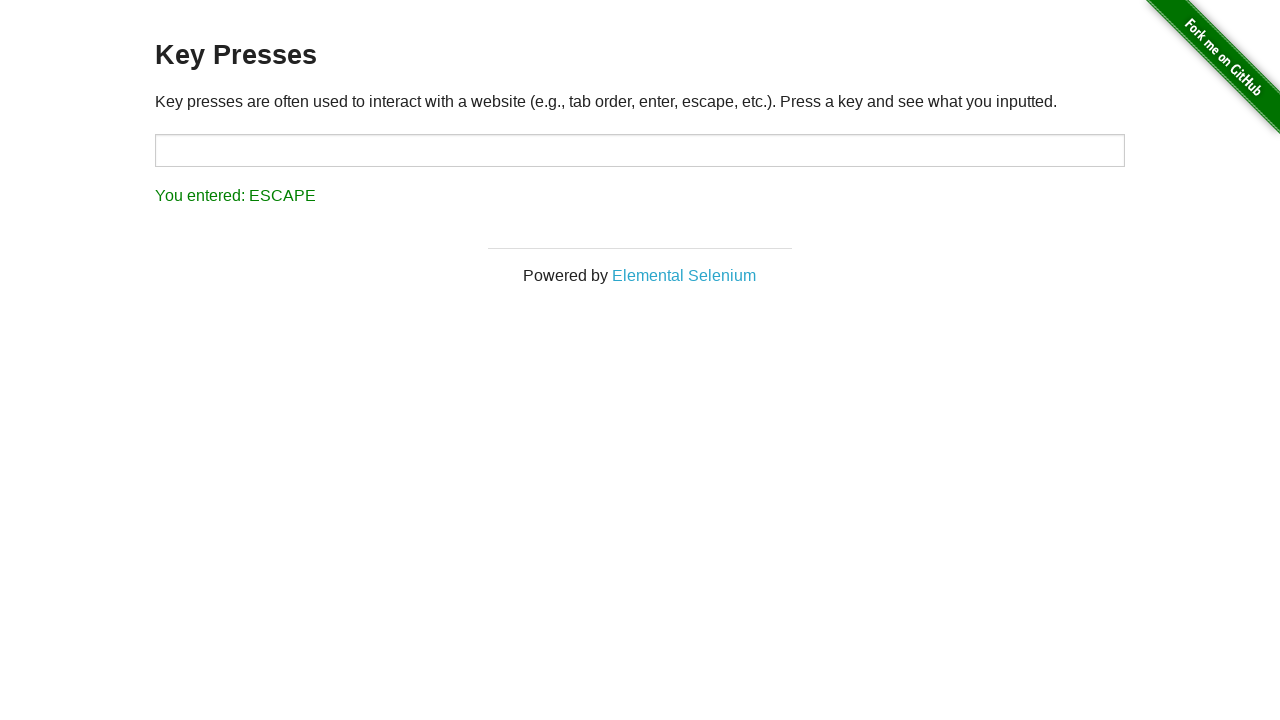

Pressed SPACE key on target element on #target
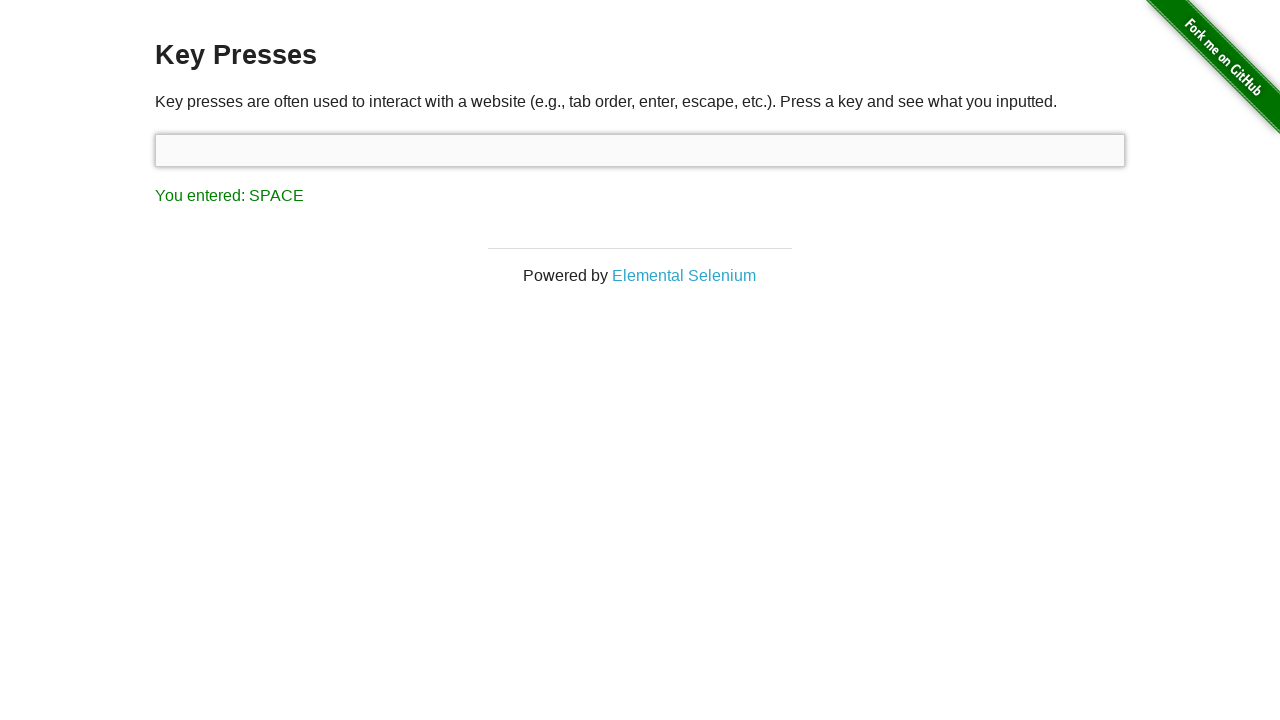

Result element loaded after SPACE key press
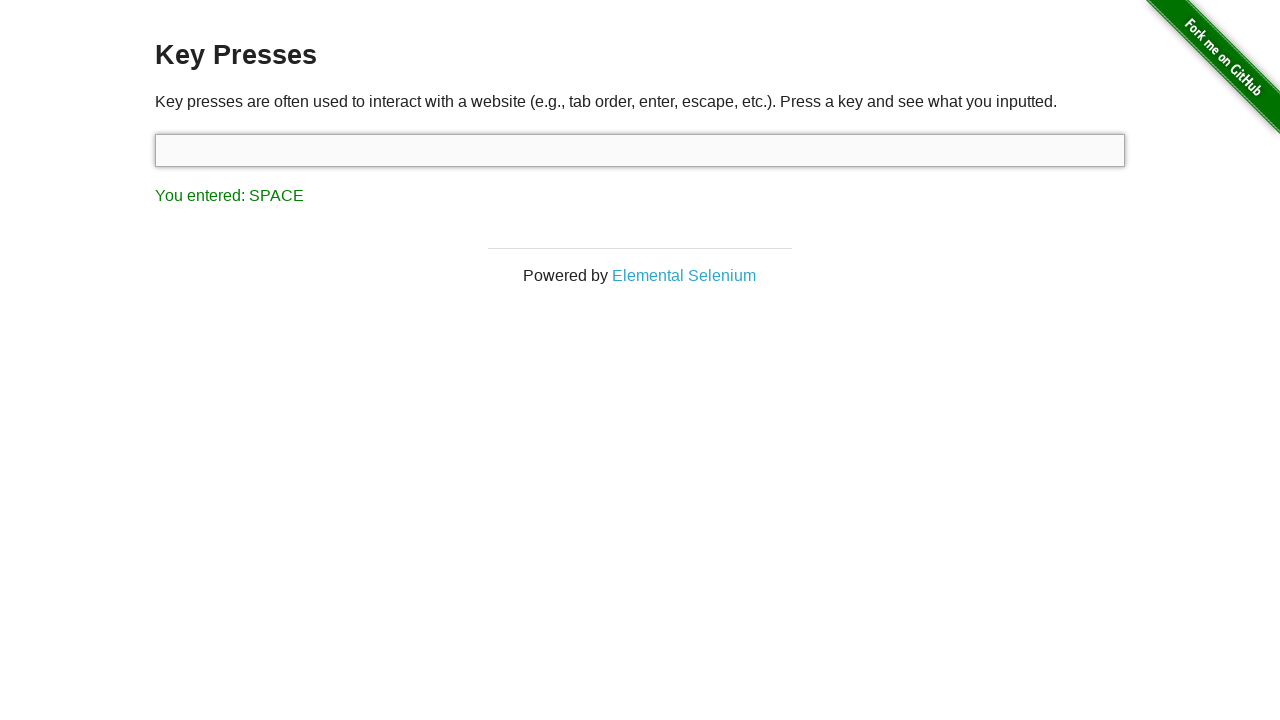

Retrieved result text content
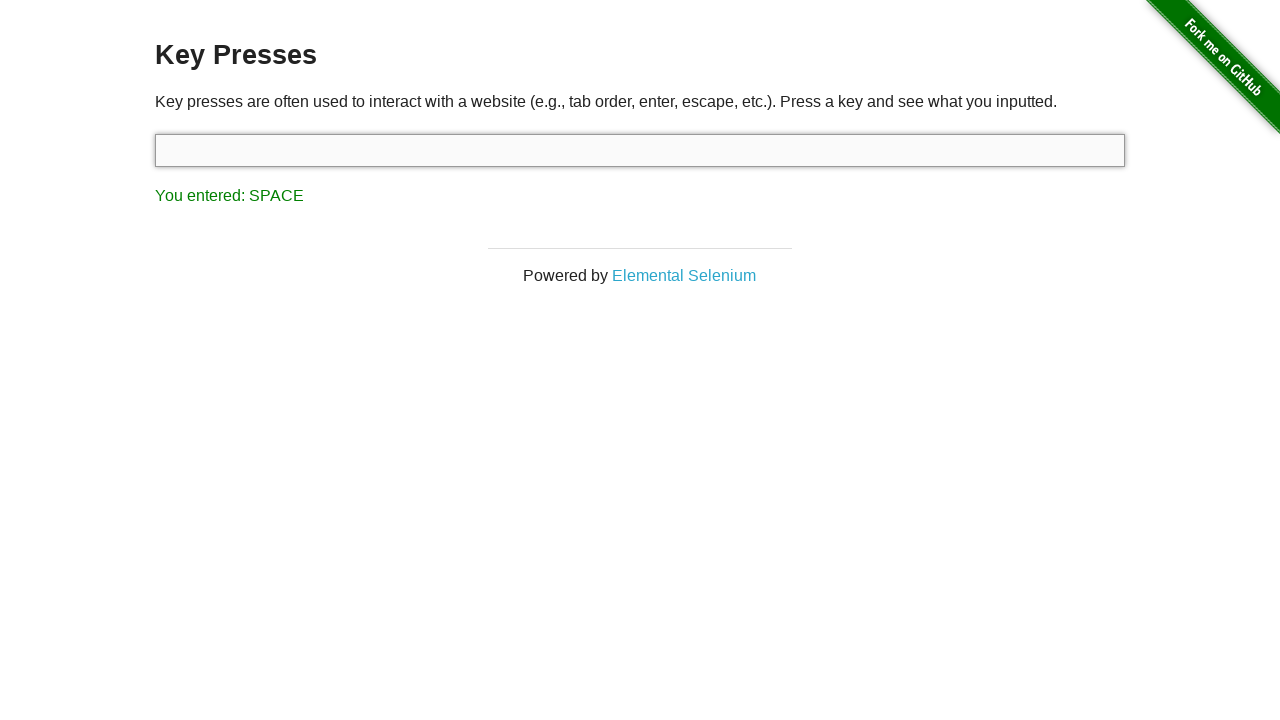

Verified SPACE key was correctly displayed in result: 'You entered: SPACE'
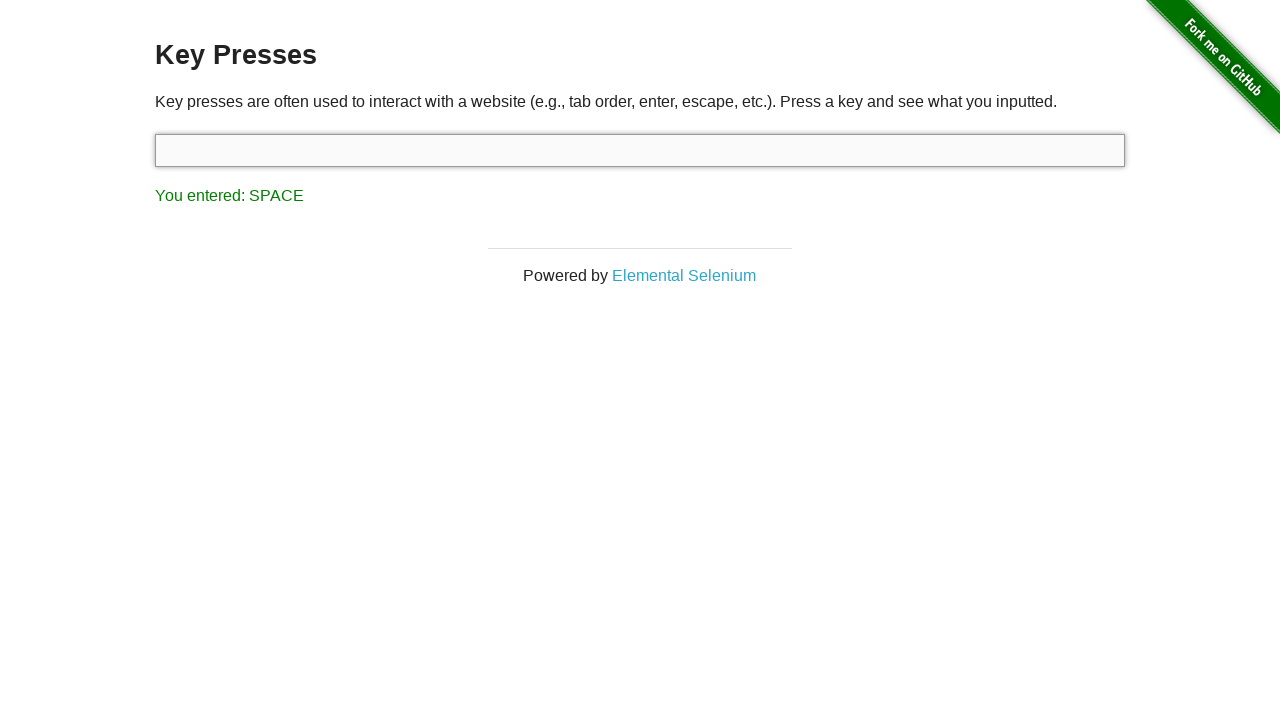

Pressed LEFT arrow key using keyboard action
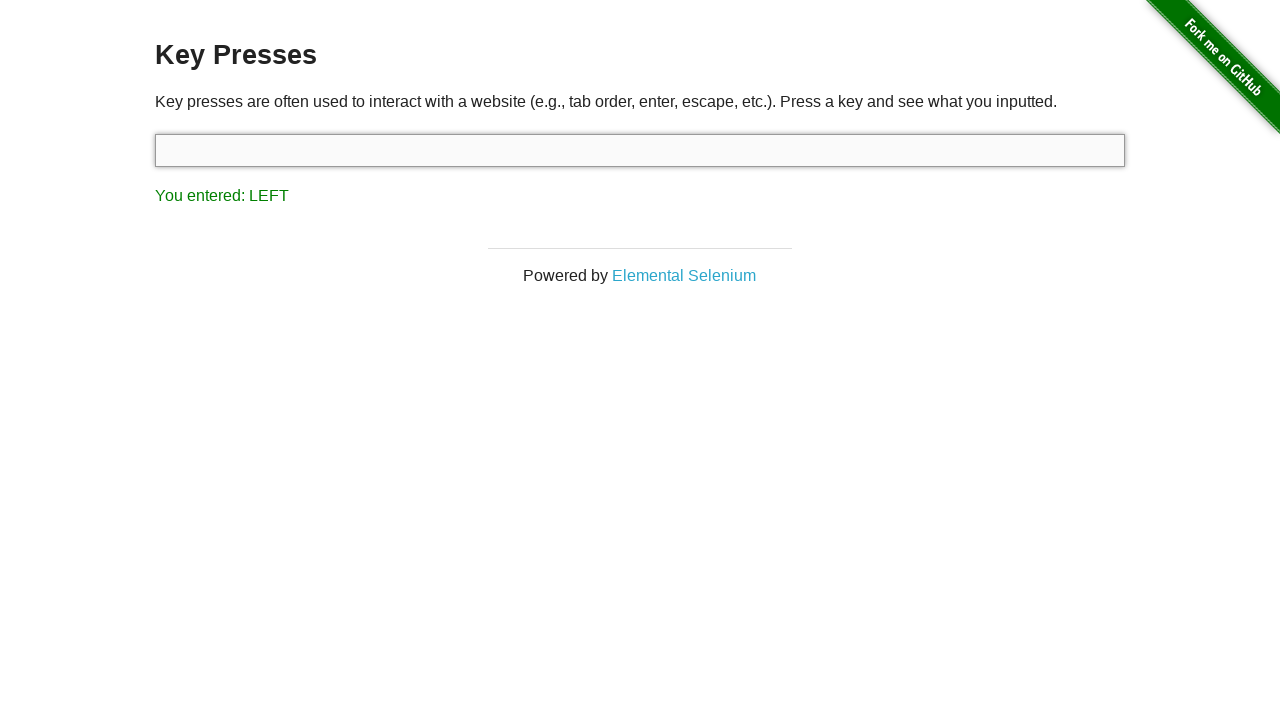

Retrieved result text content after LEFT arrow press
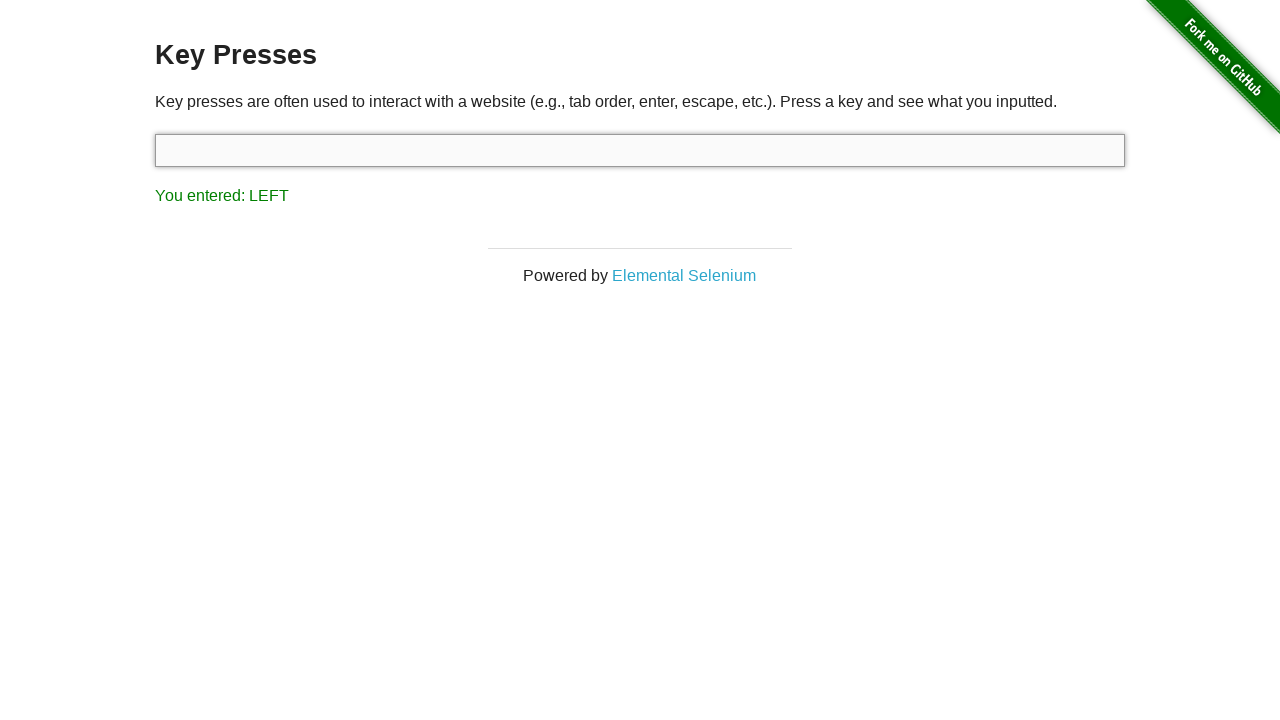

Verified LEFT arrow key was correctly displayed in result: 'You entered: LEFT'
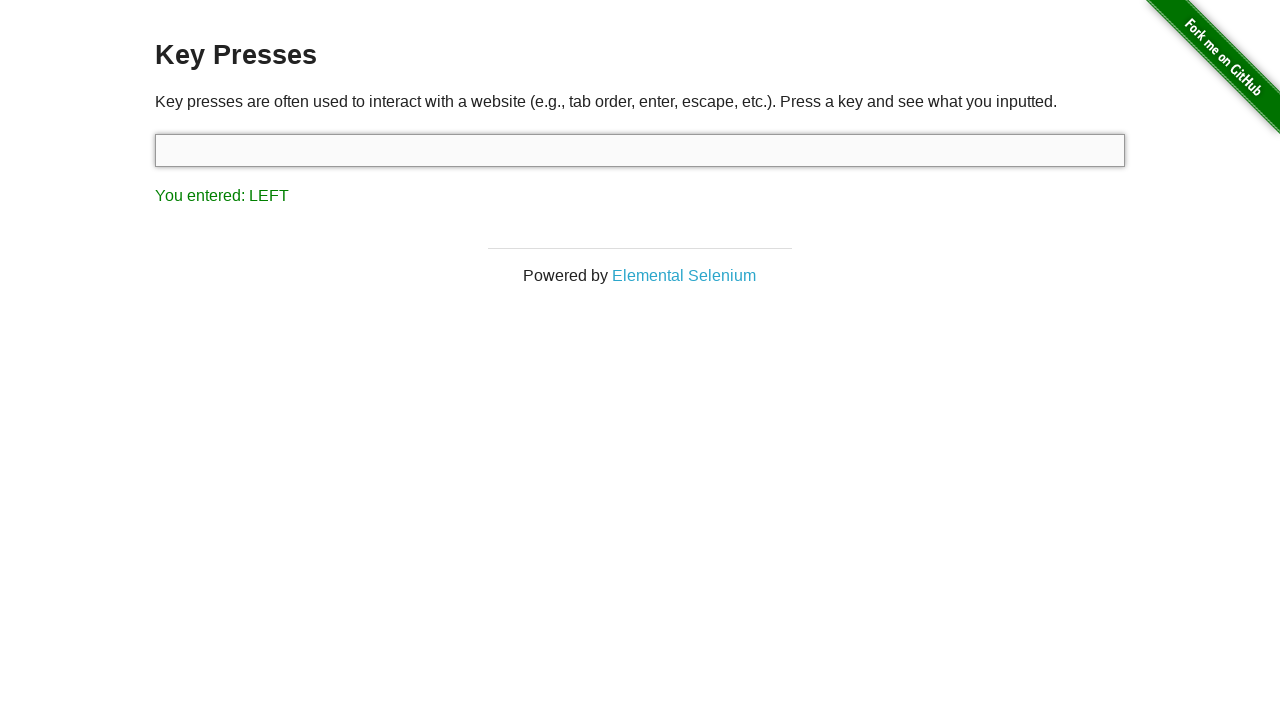

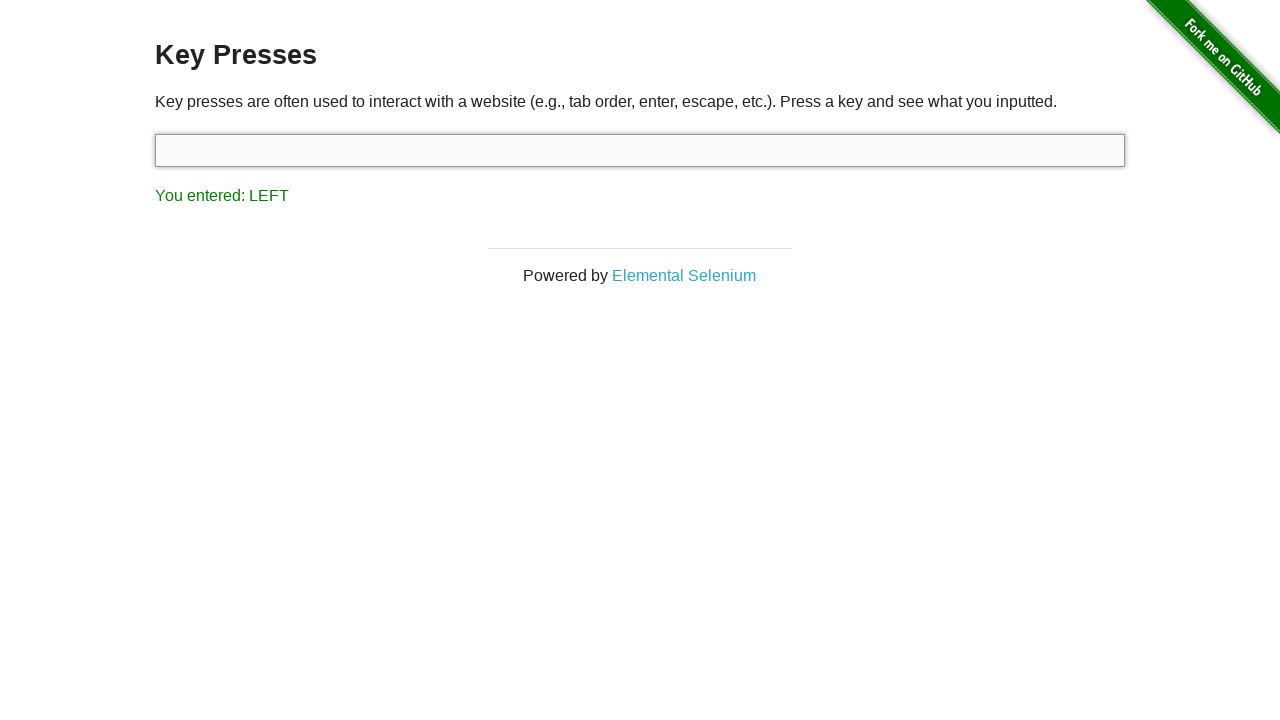